Tests a form interaction on a practice website by extracting a value from an element's attribute, calculating a mathematical result, filling in the answer, checking required checkboxes, and submitting the form.

Starting URL: http://suninjuly.github.io/get_attribute.html

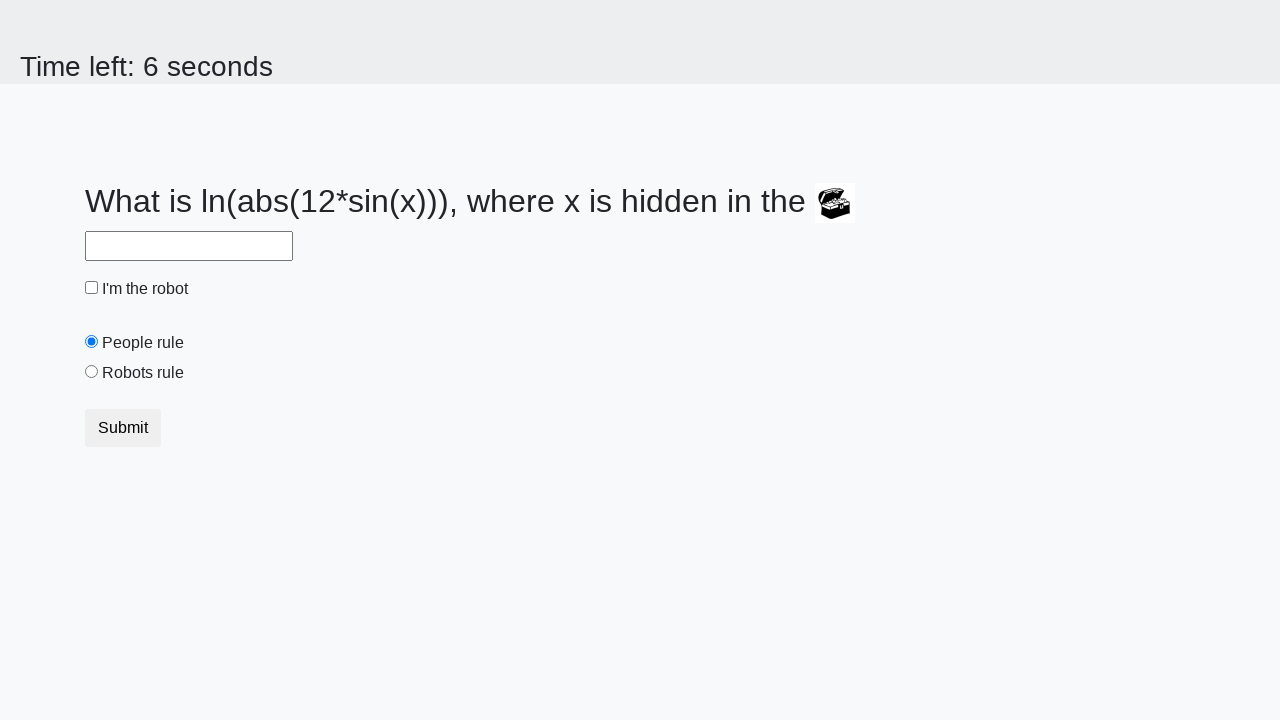

Located the treasure element with id 'treasure'
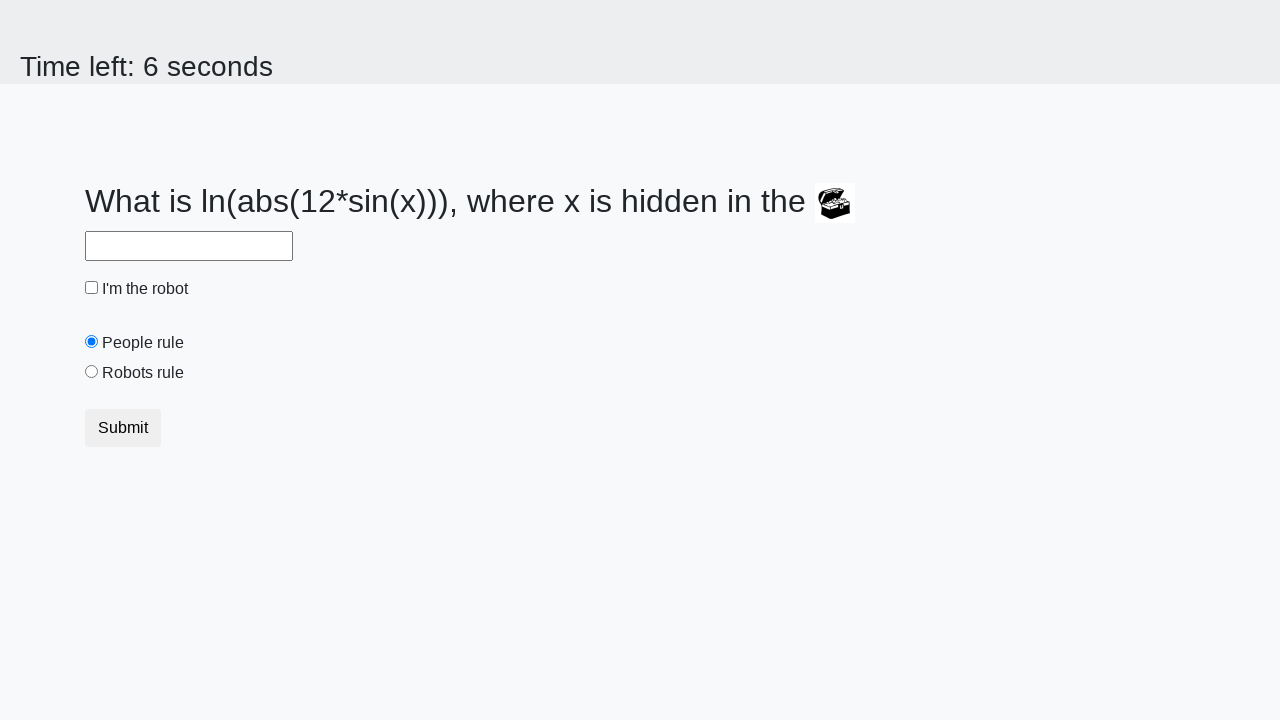

Extracted 'valuex' attribute from treasure element: 705
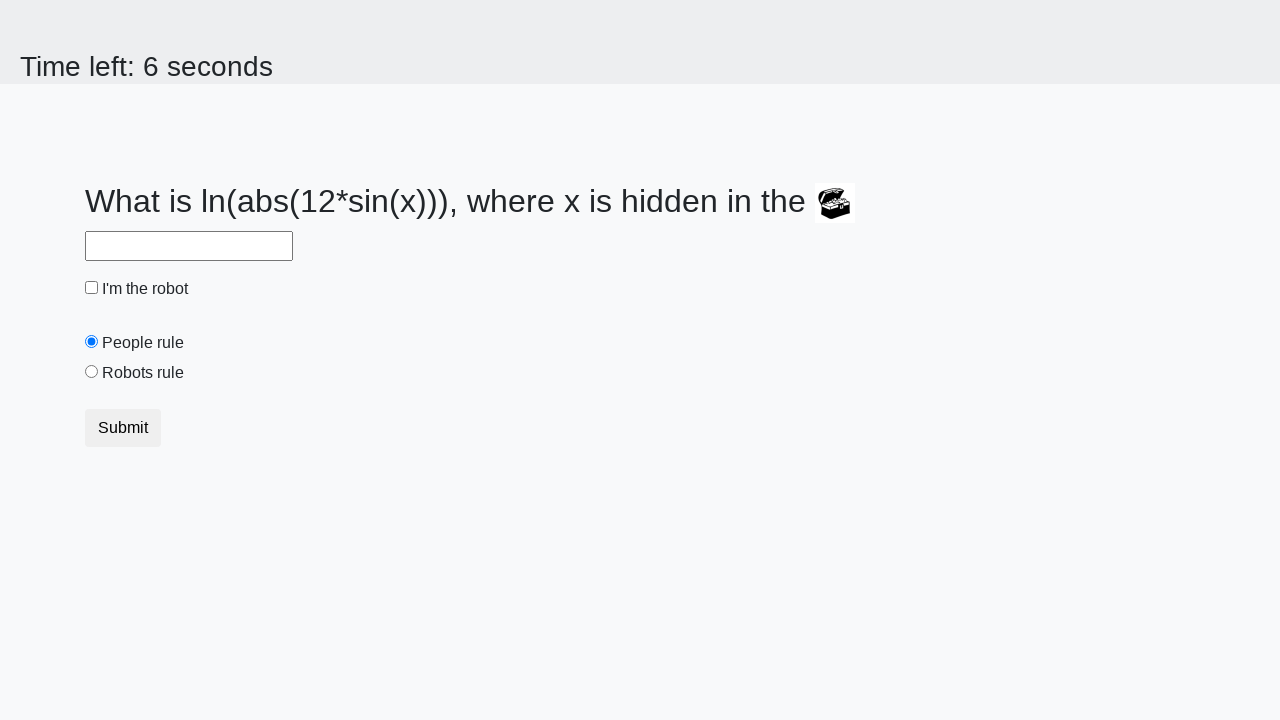

Calculated mathematical result log(abs(12*sin(705))): 2.4429813119611556
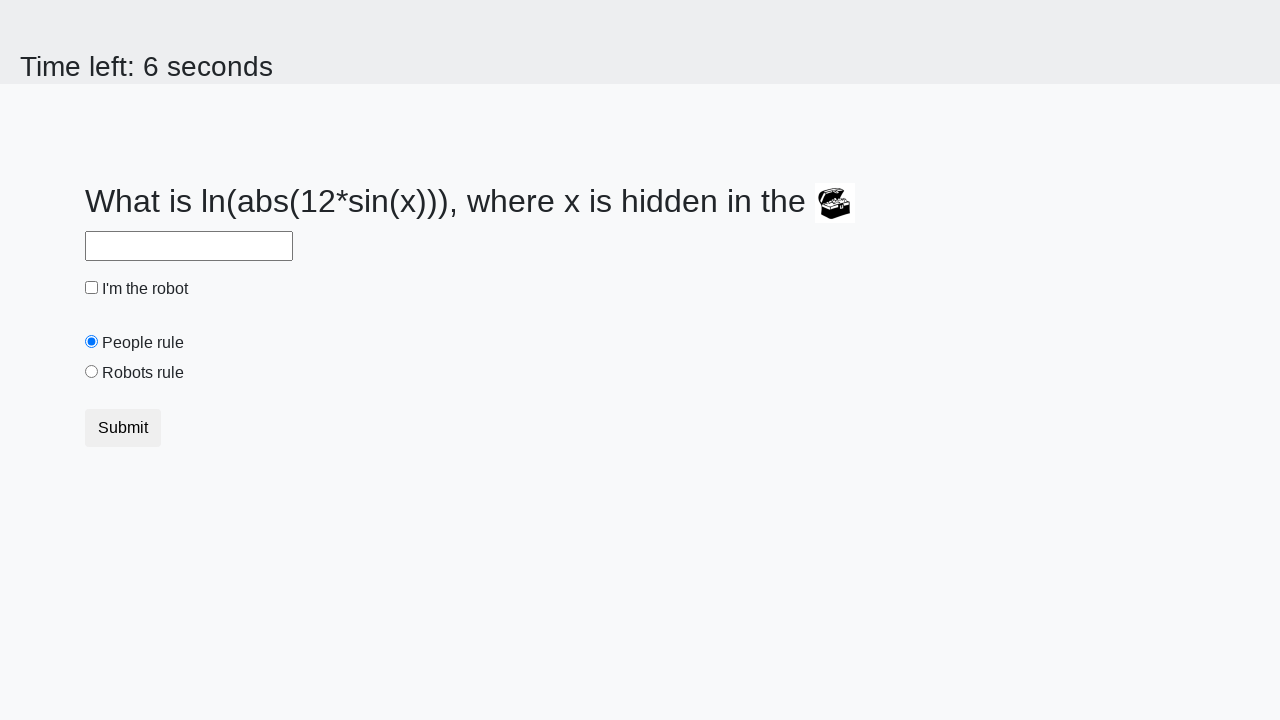

Filled answer field with calculated value: 2.4429813119611556 on #answer
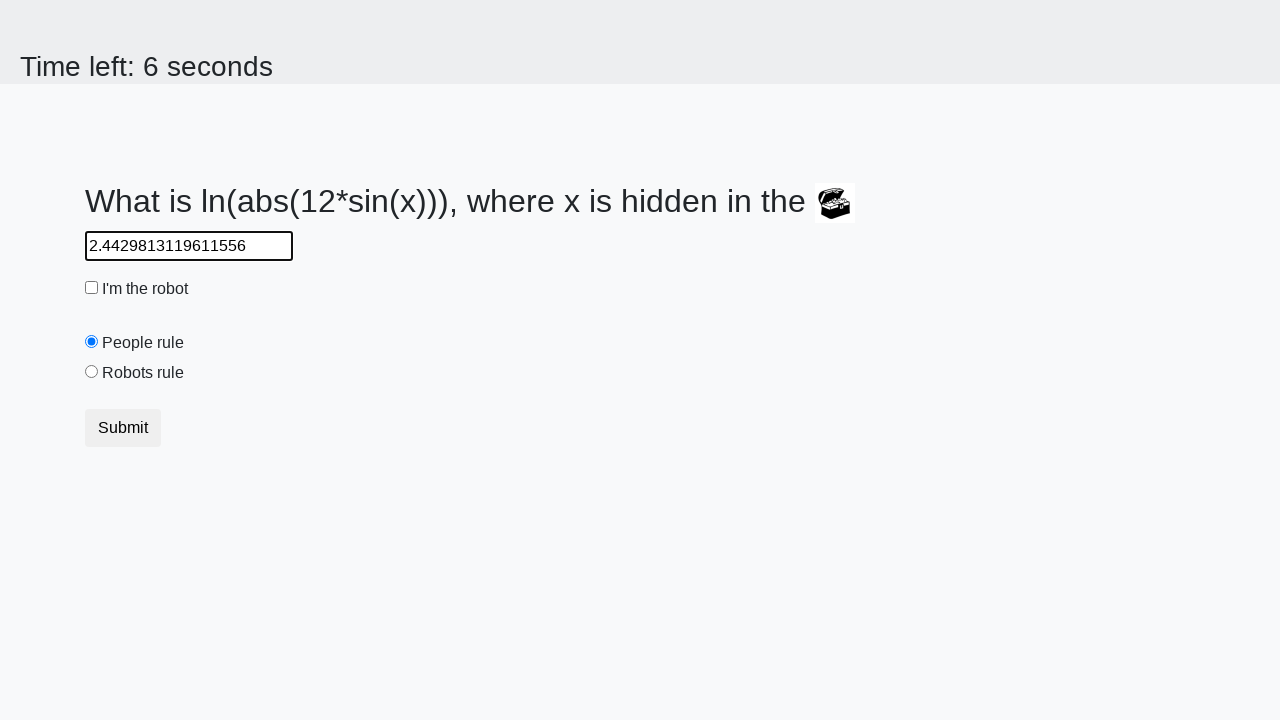

Checked the robot checkbox at (92, 288) on #robotCheckbox
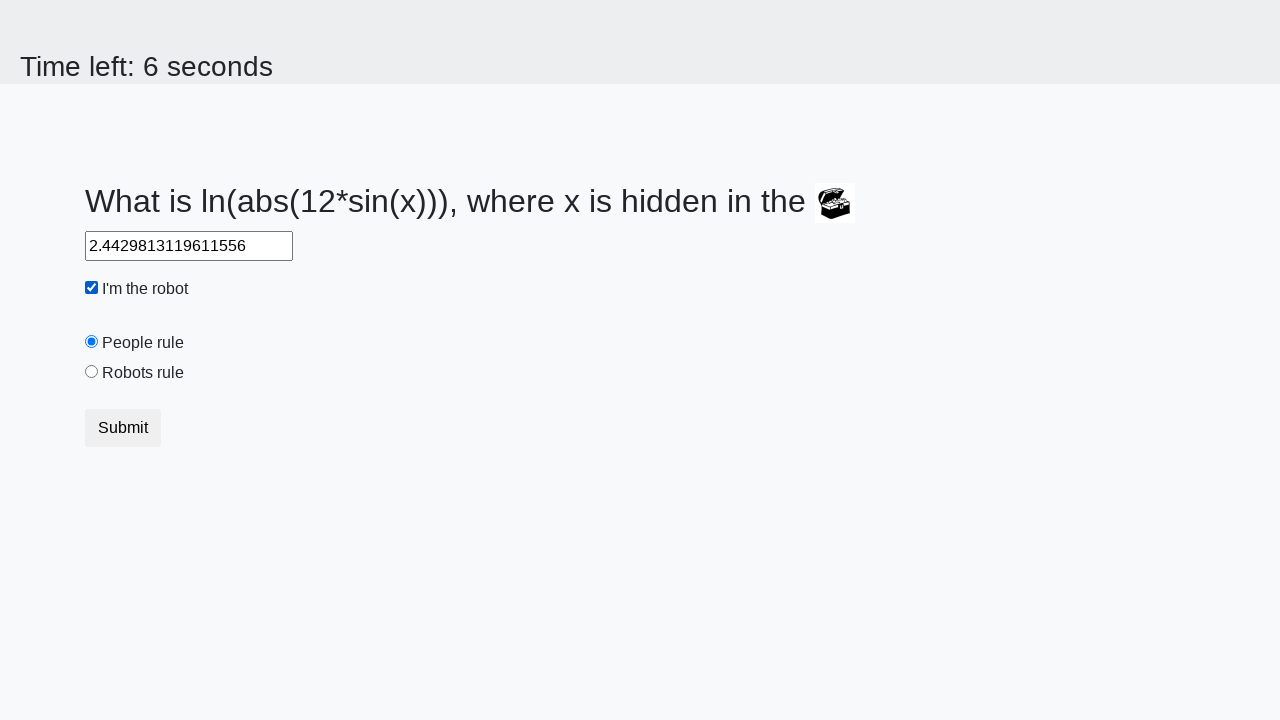

Checked the 'robots rule' checkbox at (92, 372) on #robotsRule
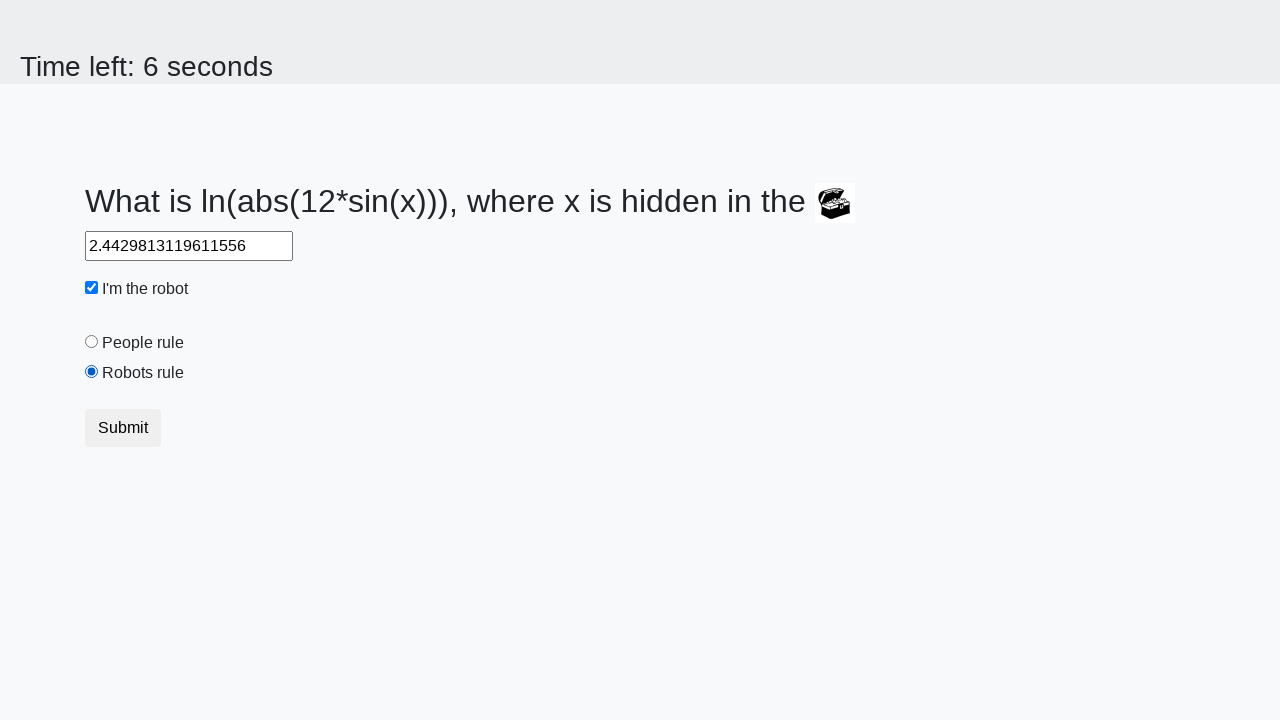

Clicked the submit button to submit the form at (123, 428) on .btn
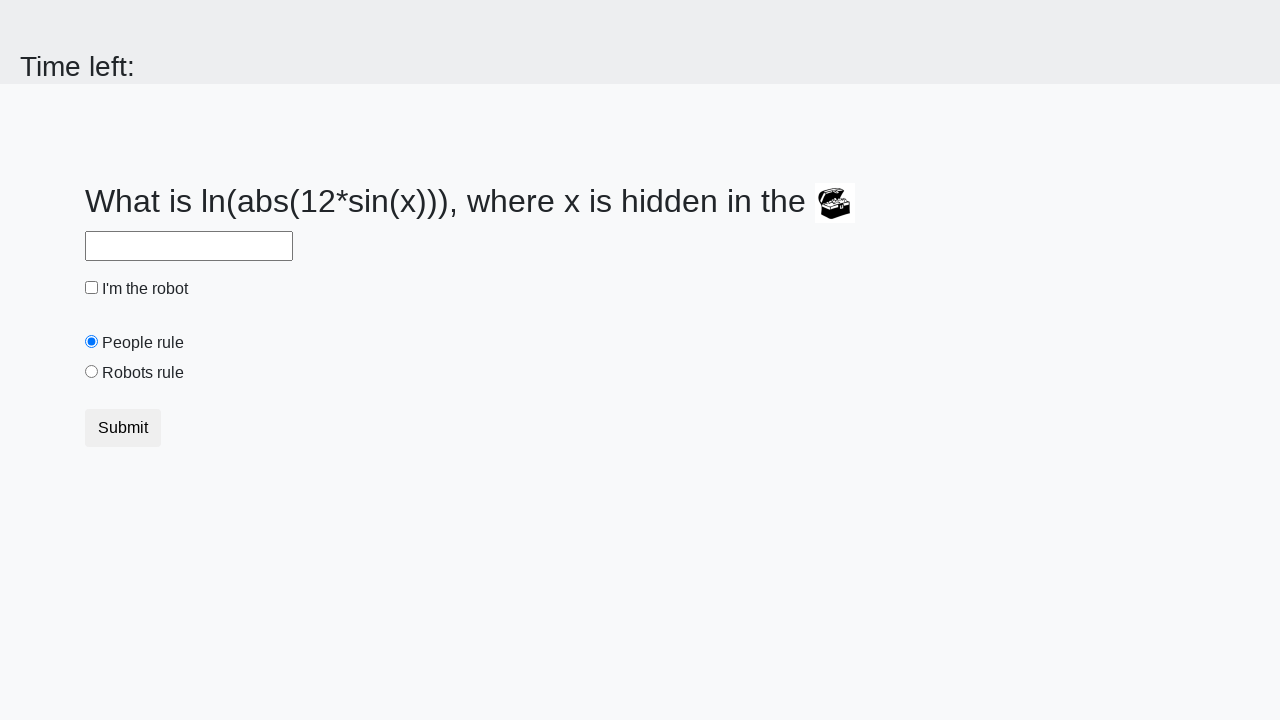

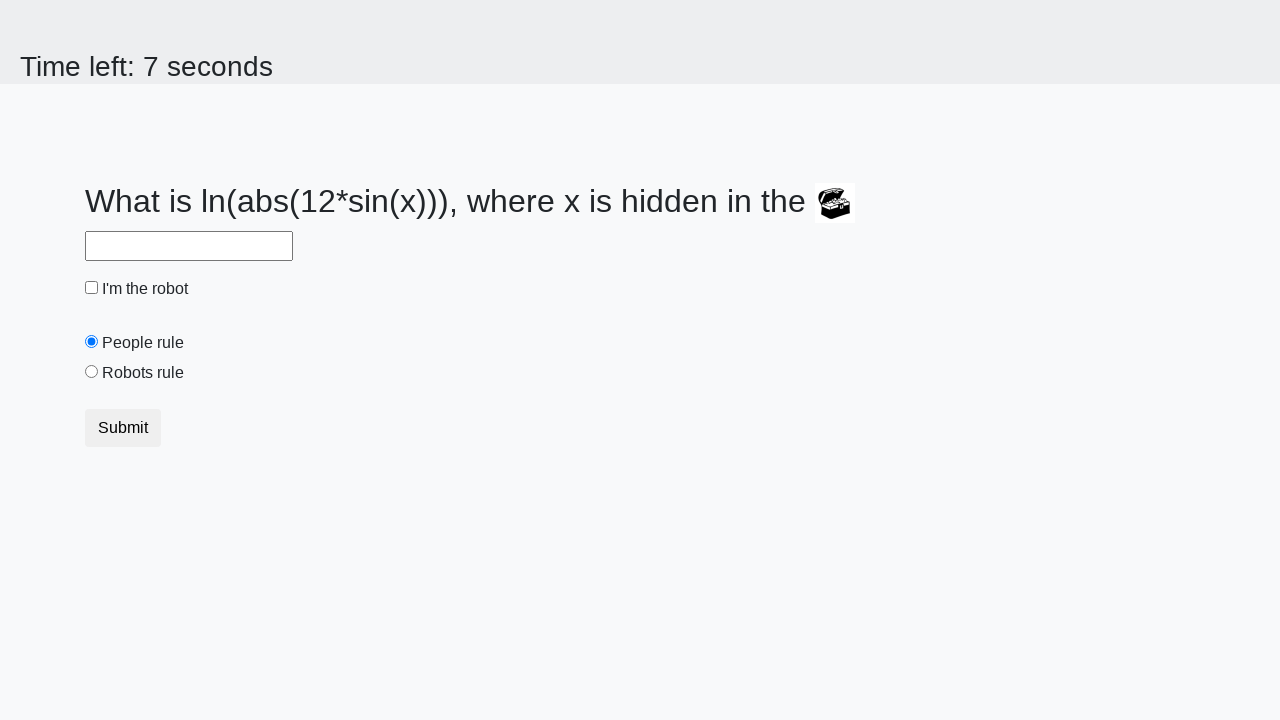